Tests scrolling functionality by navigating to a locator practice page and scrolling to a button element with ID "left-click".

Starting URL: https://tech-training-qacircle.github.io/locator-practice/src/locatorPractice.html

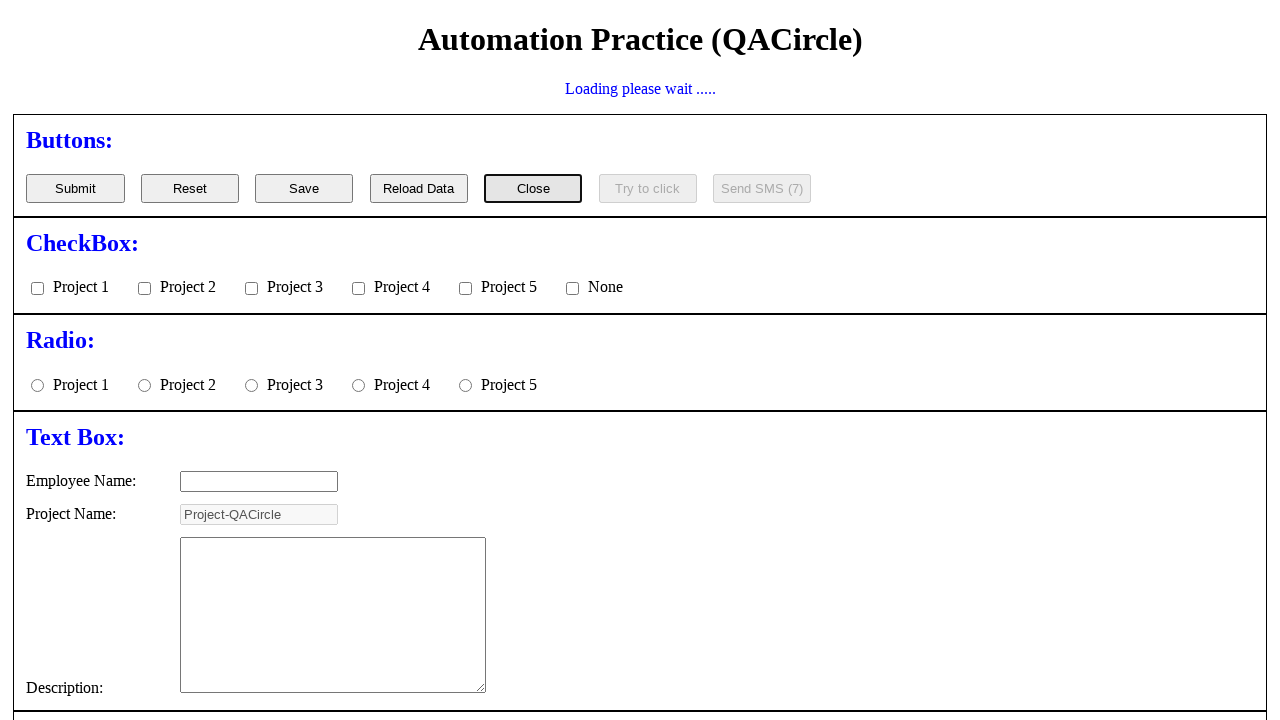

Navigated to locator practice page
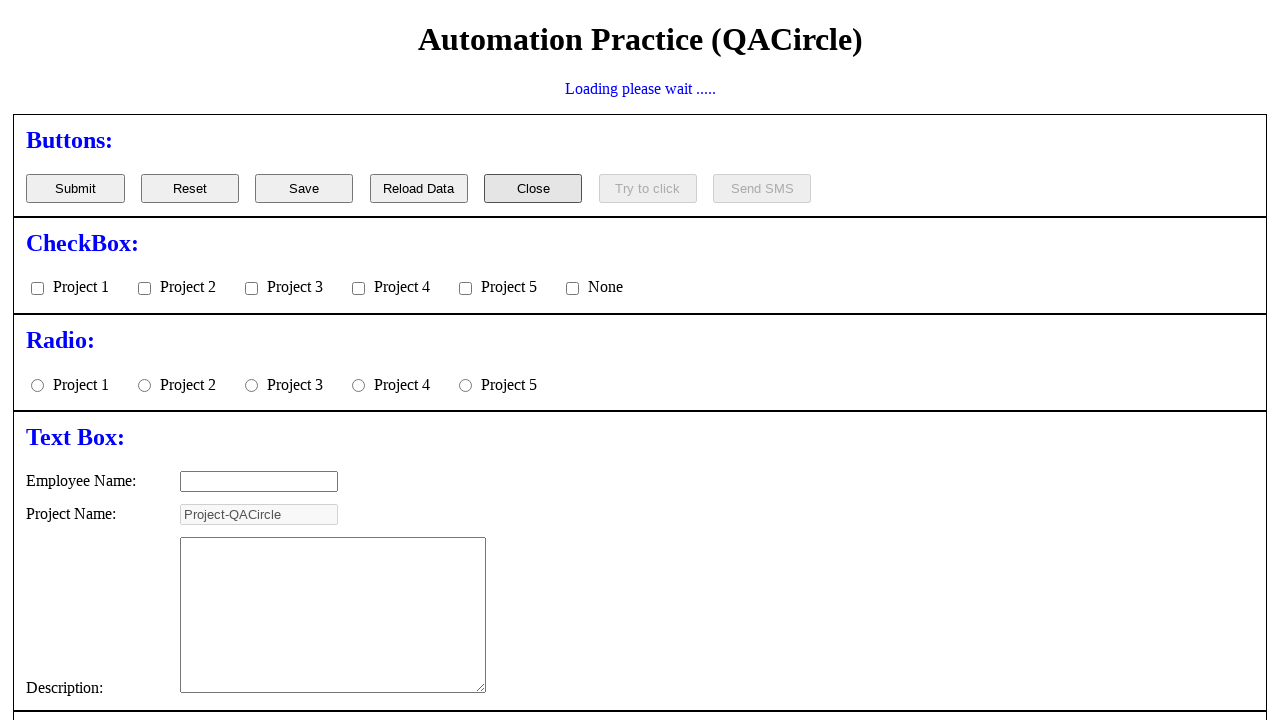

Located the left-click button element with ID 'left-click'
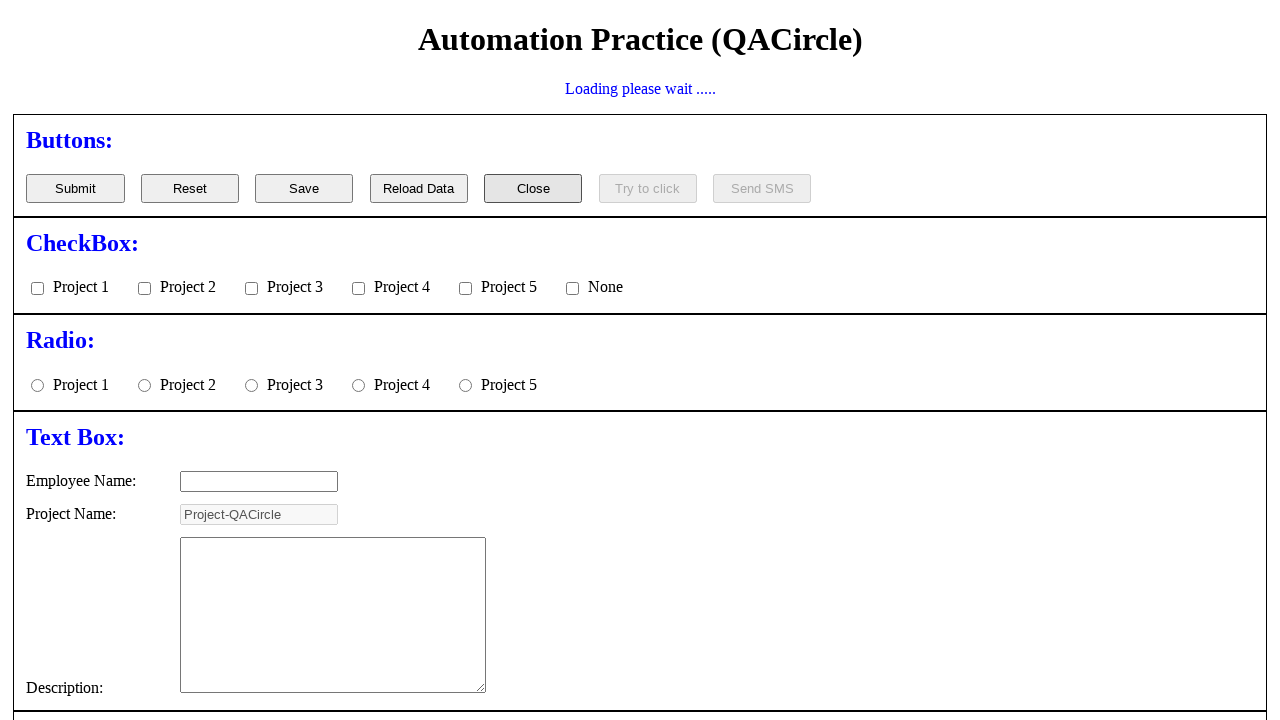

Scrolled to the left-click button element
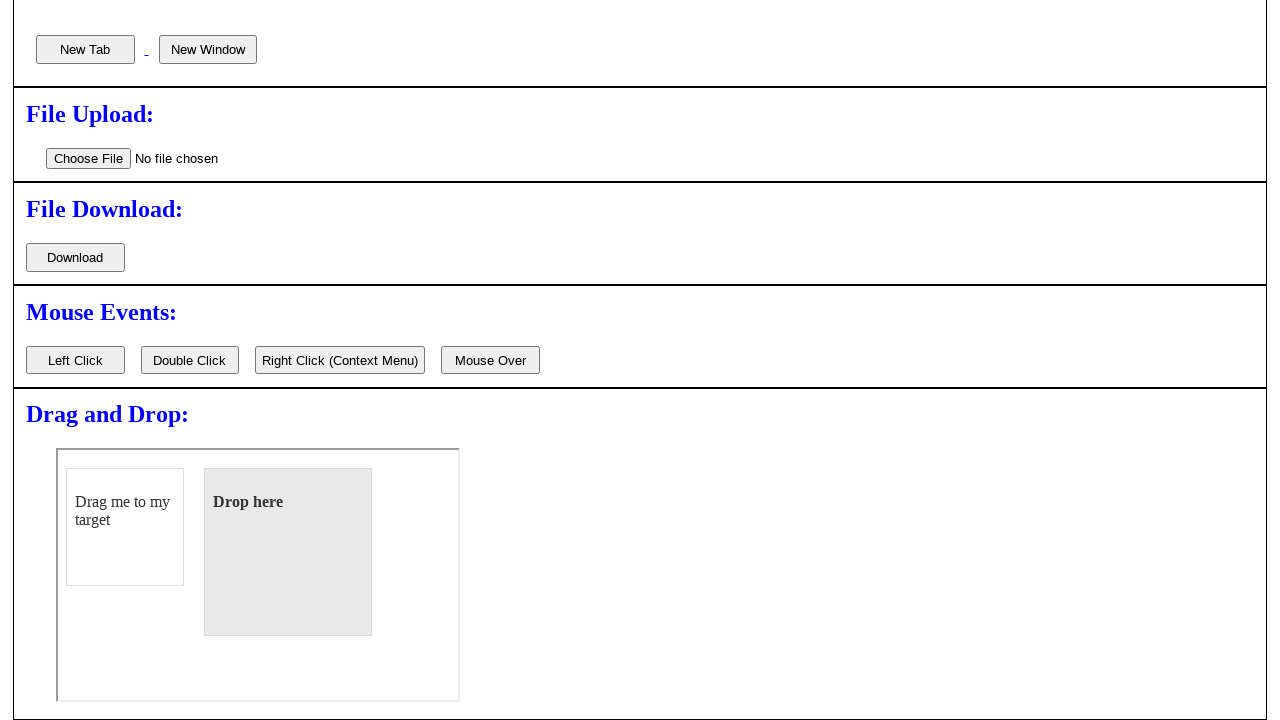

Verified that the left-click button is visible after scrolling
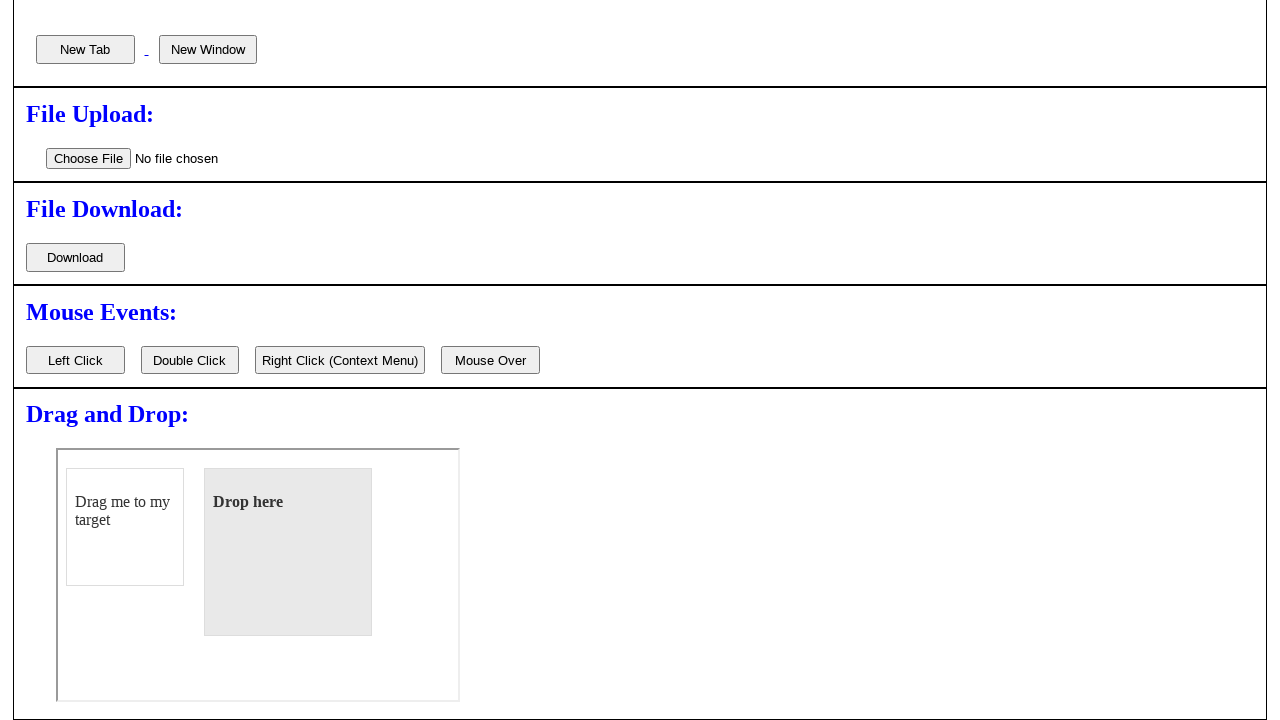

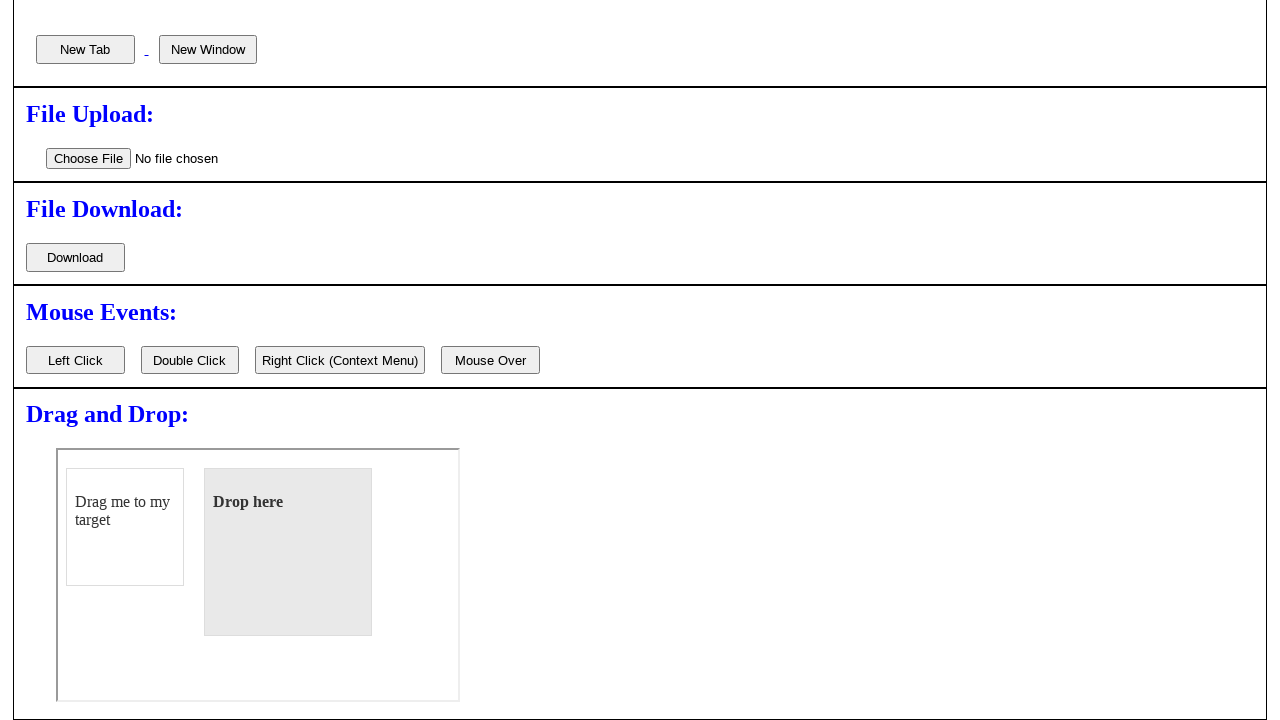